Tests input field functionality by clicking on an input, entering a numeric value, clearing it, and entering a different value to verify input field behavior.

Starting URL: http://the-internet.herokuapp.com/inputs

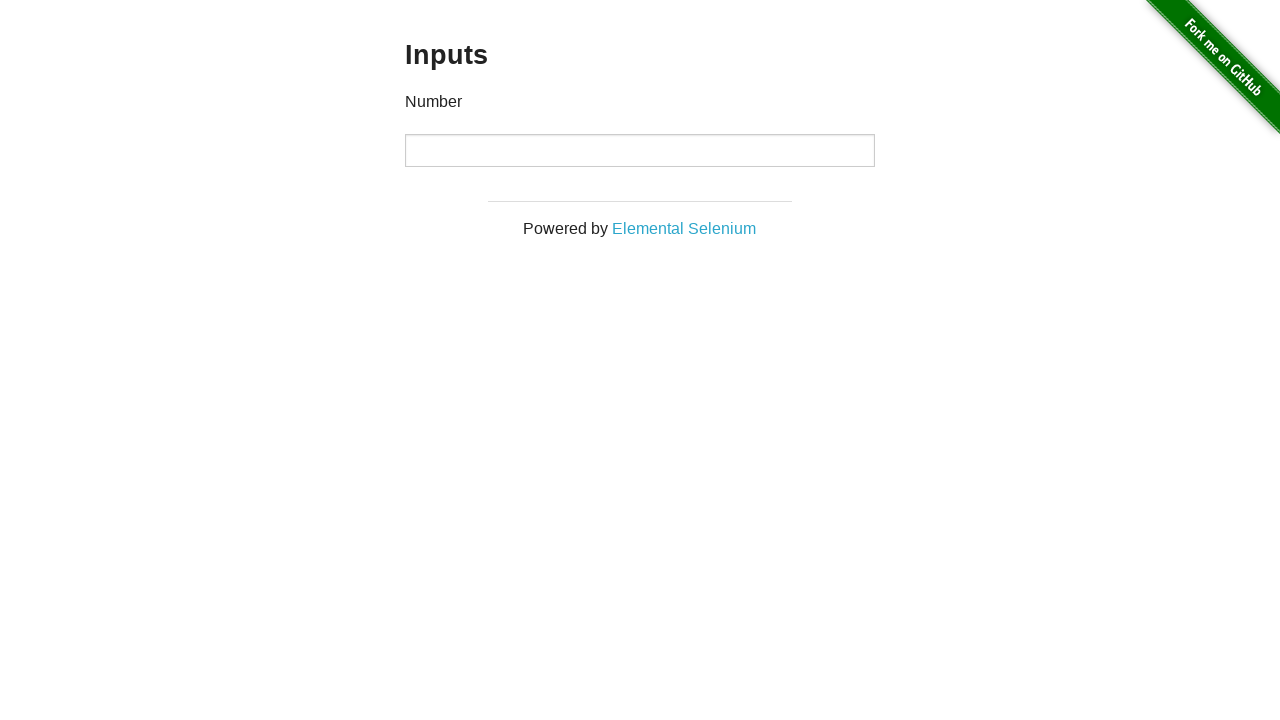

Clicked on the input field at (640, 150) on input
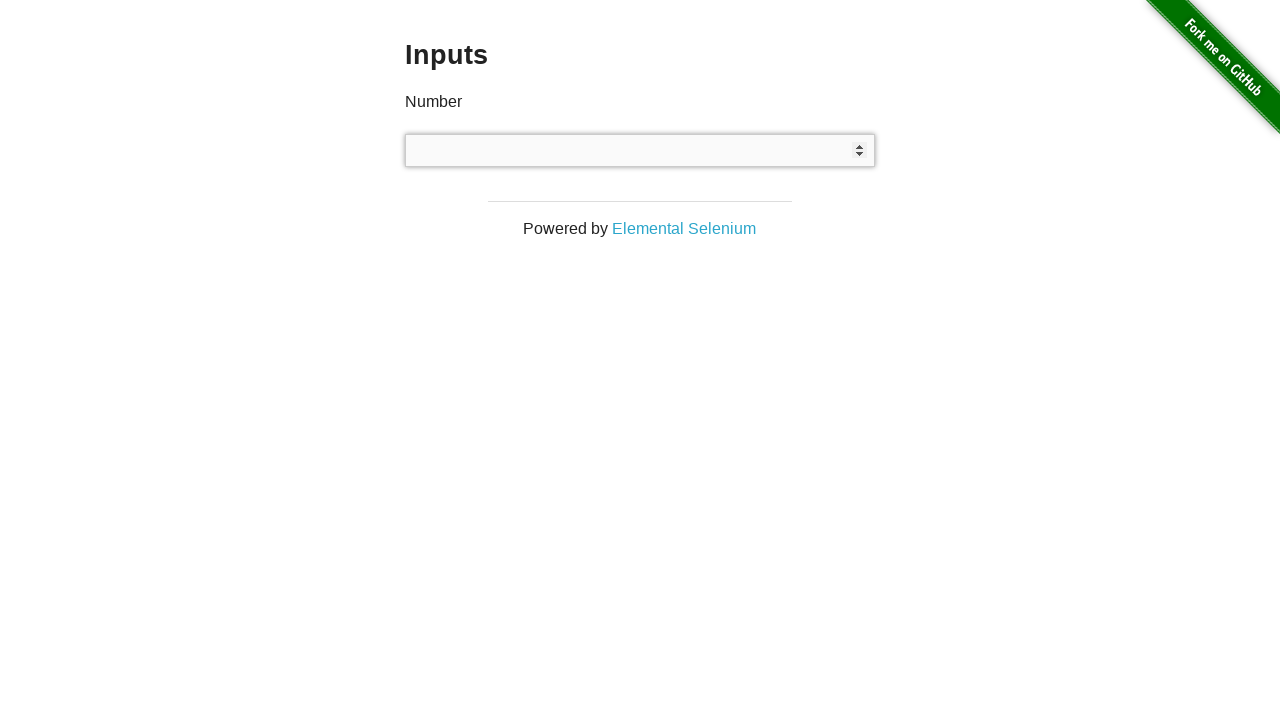

Entered numeric value '1000' into input field on input
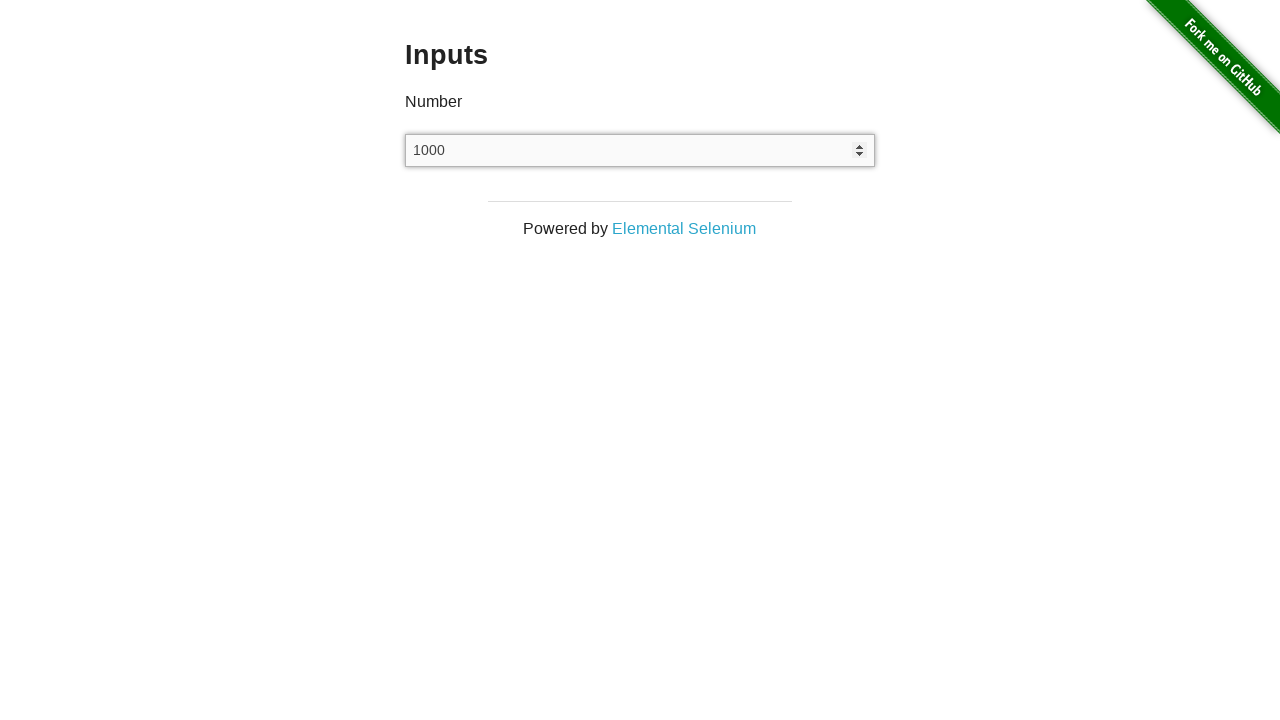

Waited 1 second to observe the entered value
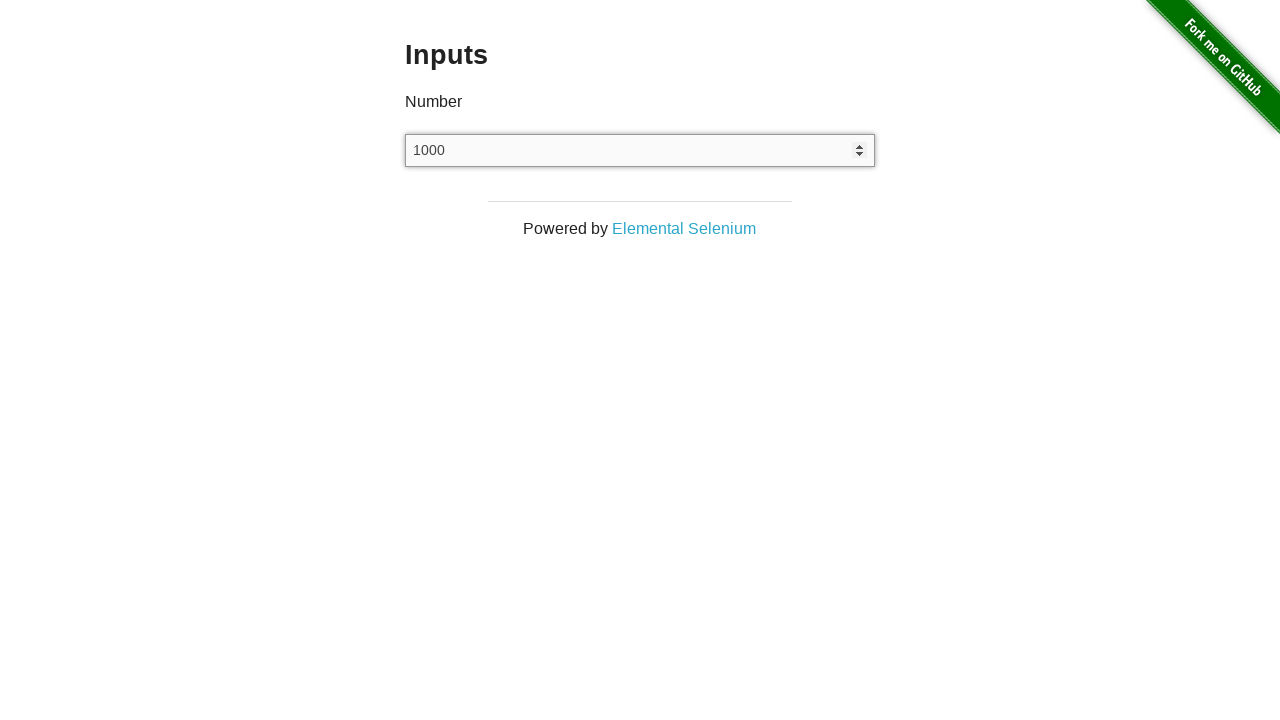

Cleared the input field on input
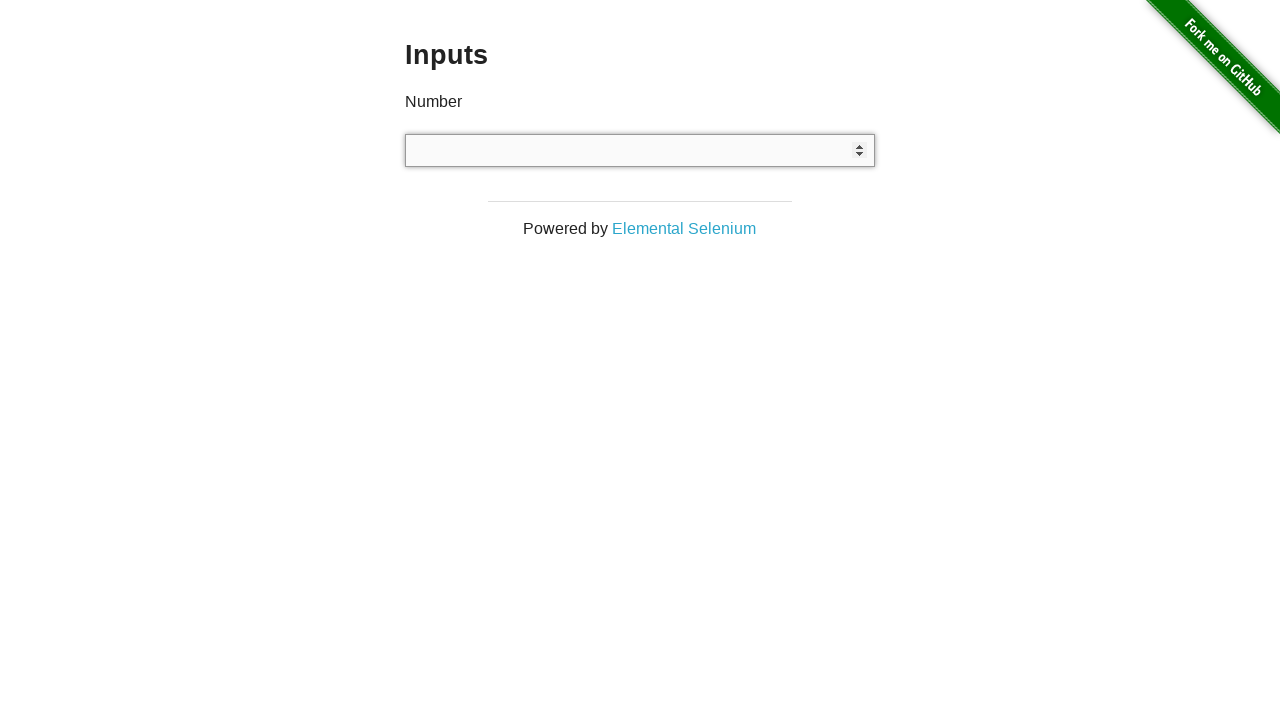

Entered numeric value '999' into input field on input
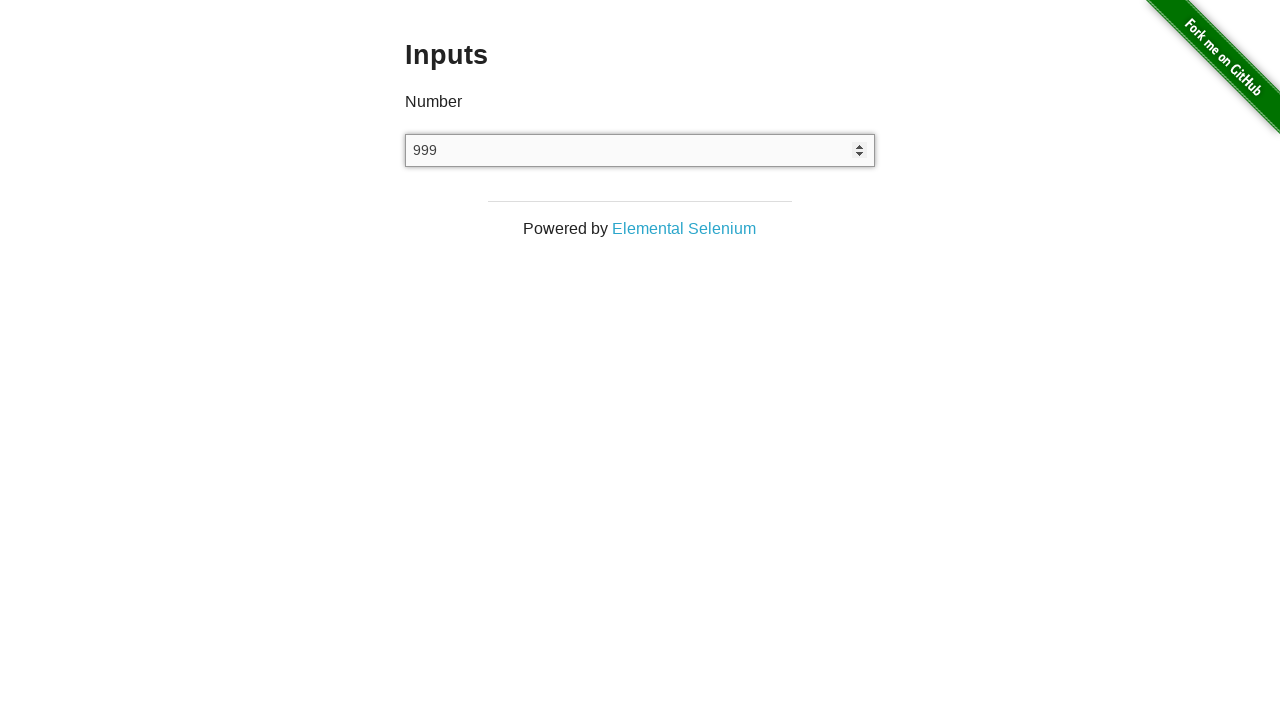

Waited 1 second to observe the final value
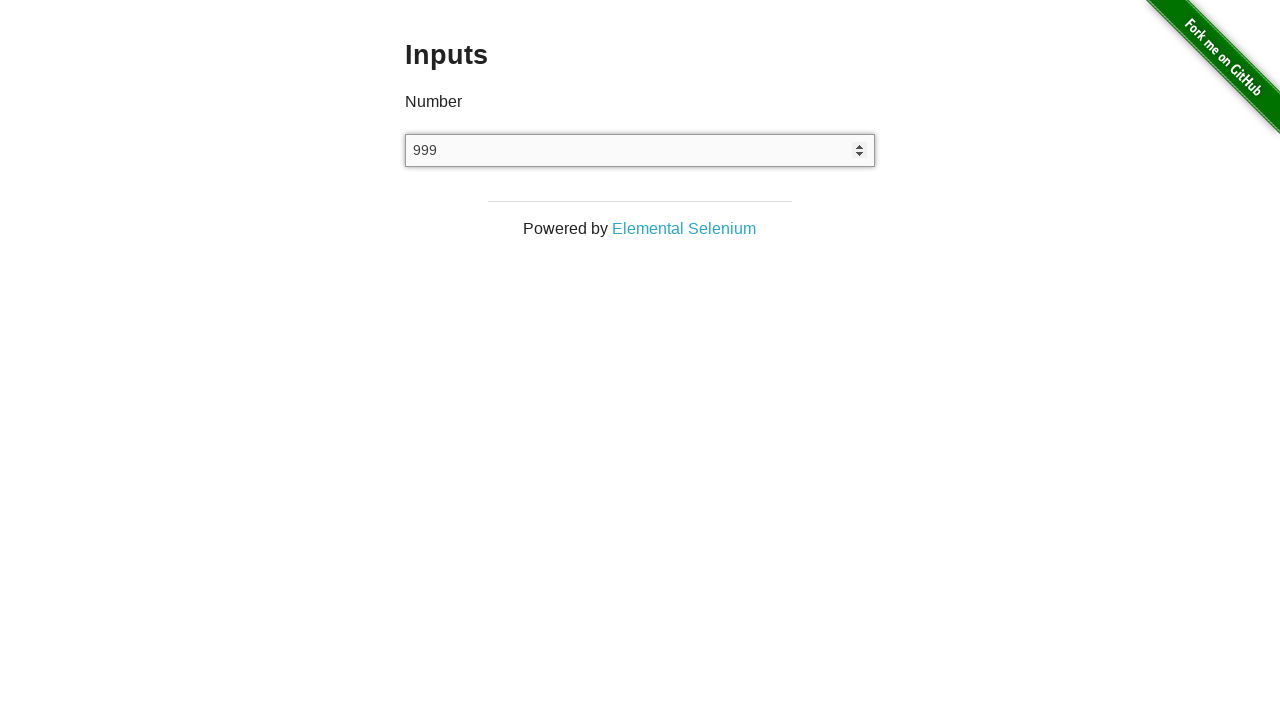

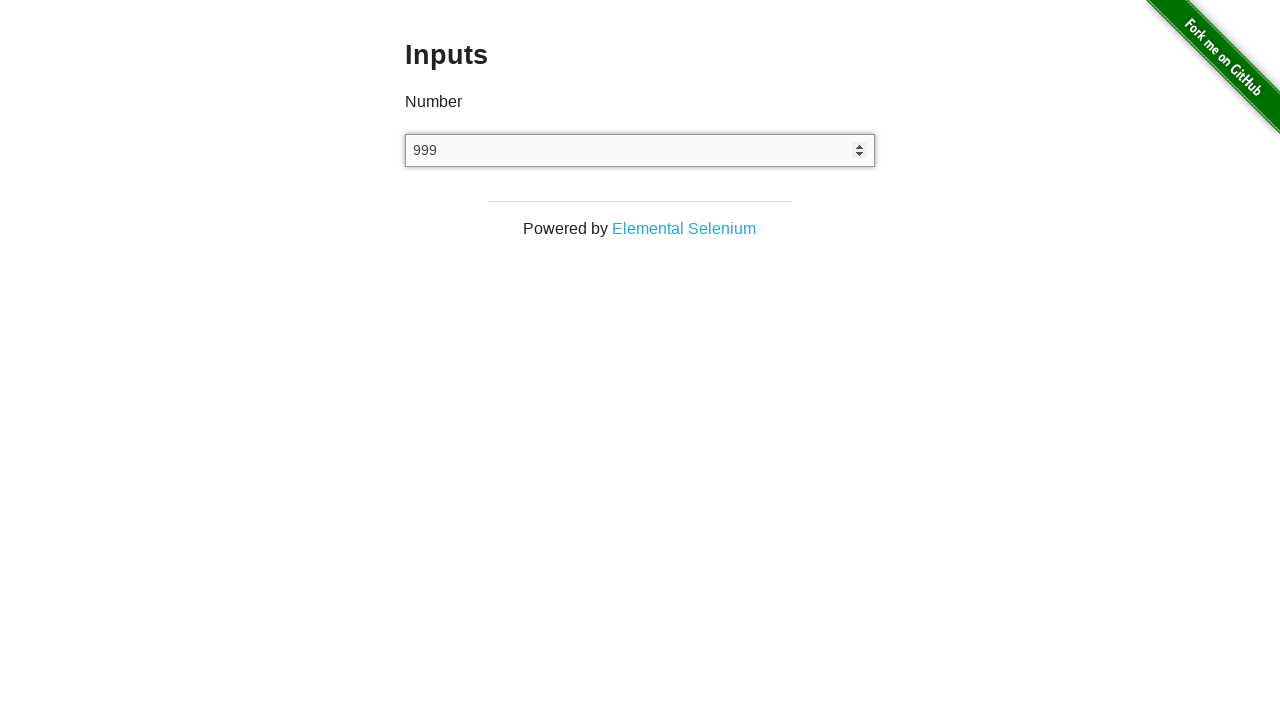